Tests button functionality by clicking an alert button and accepting the JavaScript alert that appears

Starting URL: https://rahulshettyacademy.com/AutomationPractice/

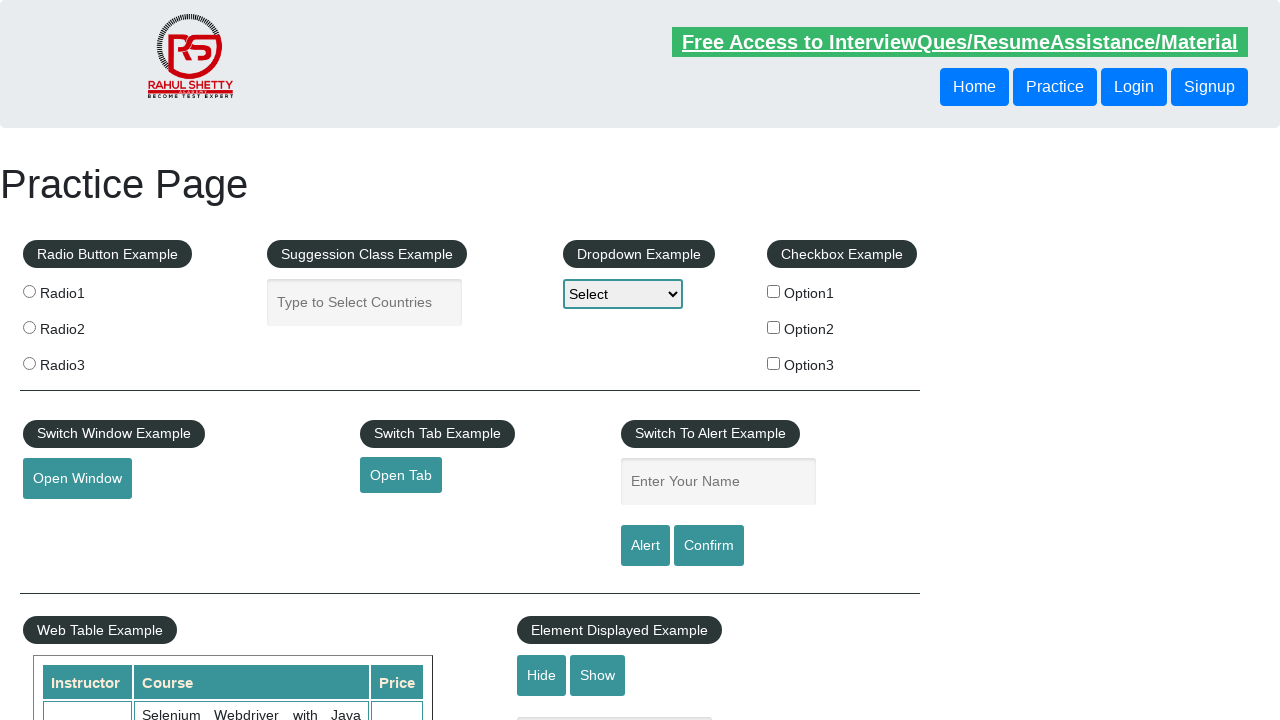

Clicked the alert button at (645, 546) on #alertbtn
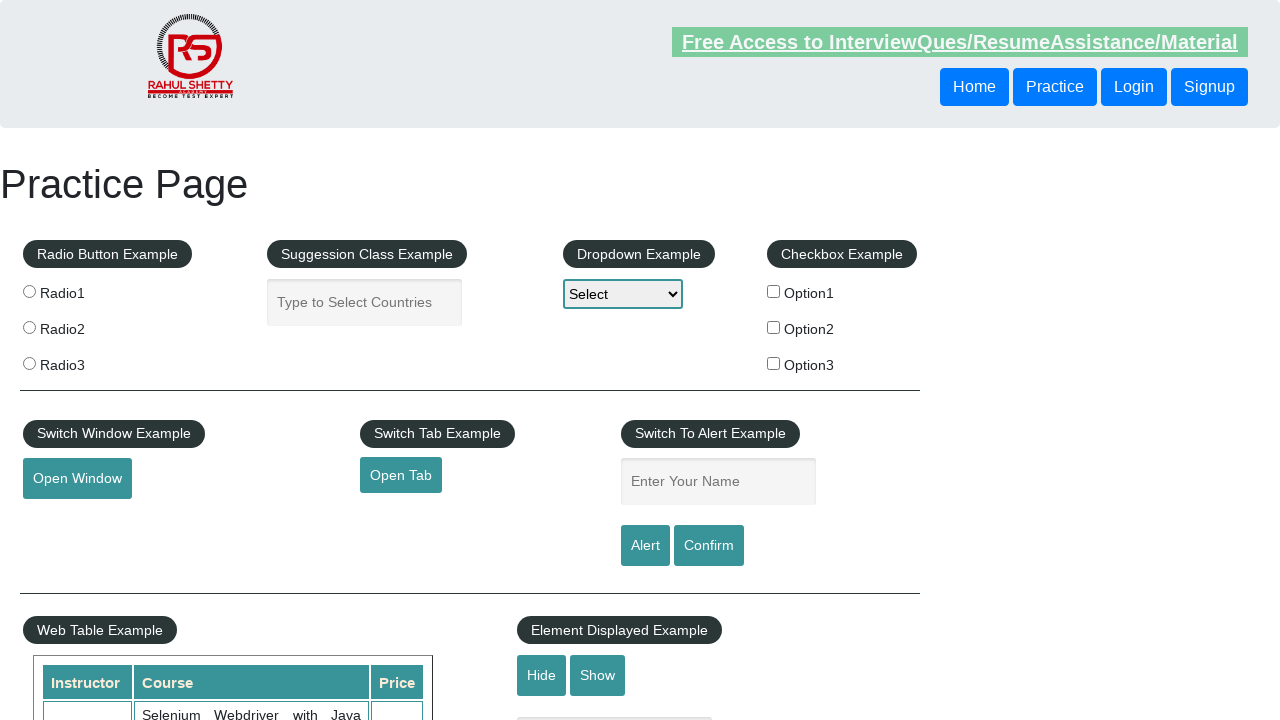

Set up dialog handler to accept JavaScript alerts
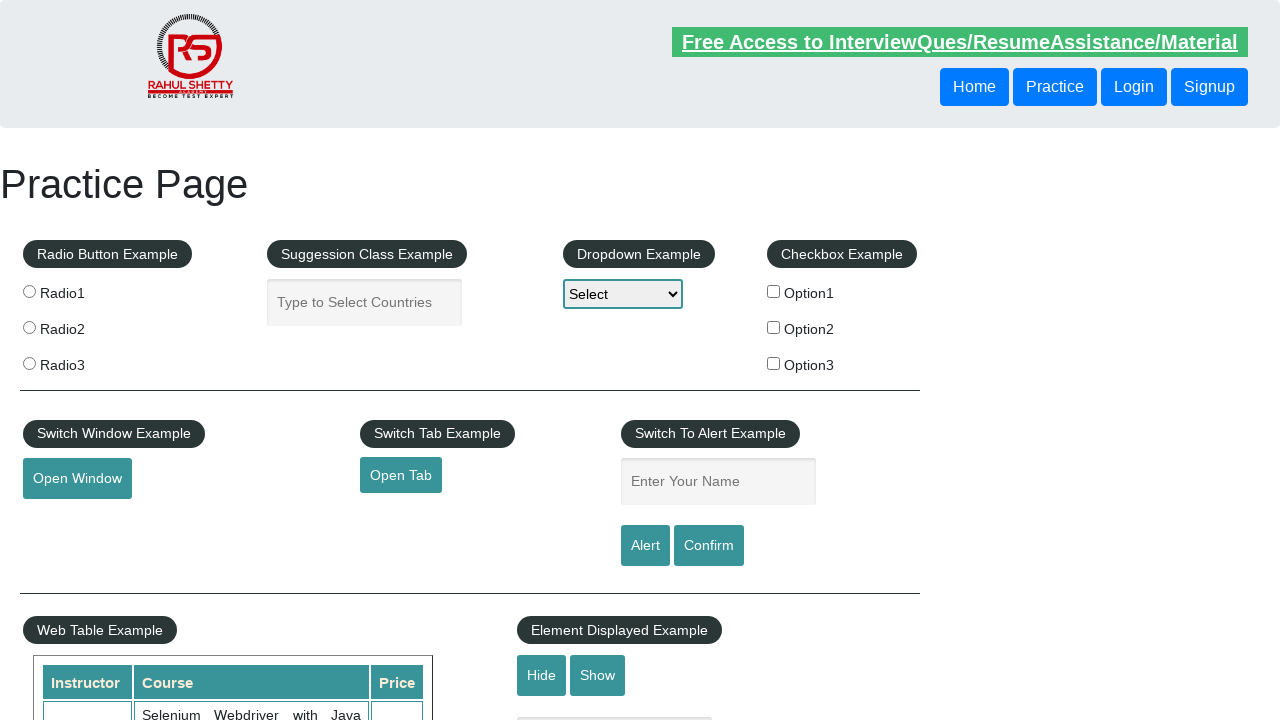

Waited for alert to be handled
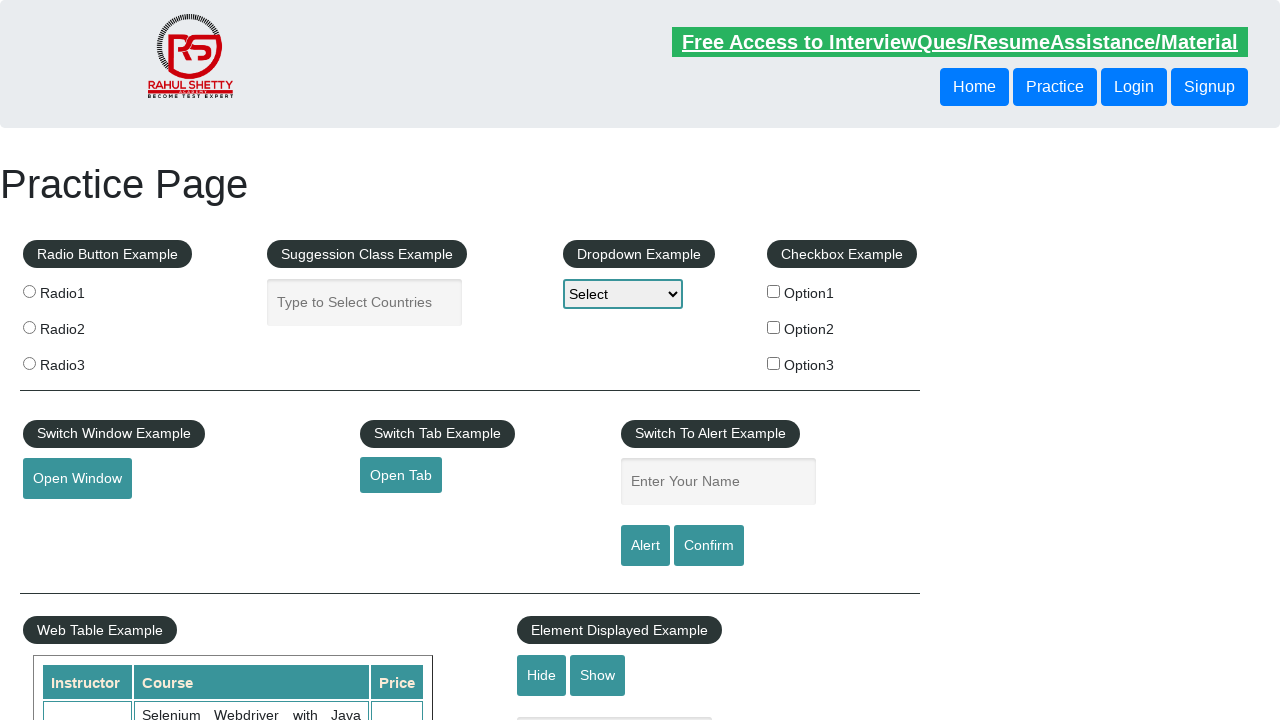

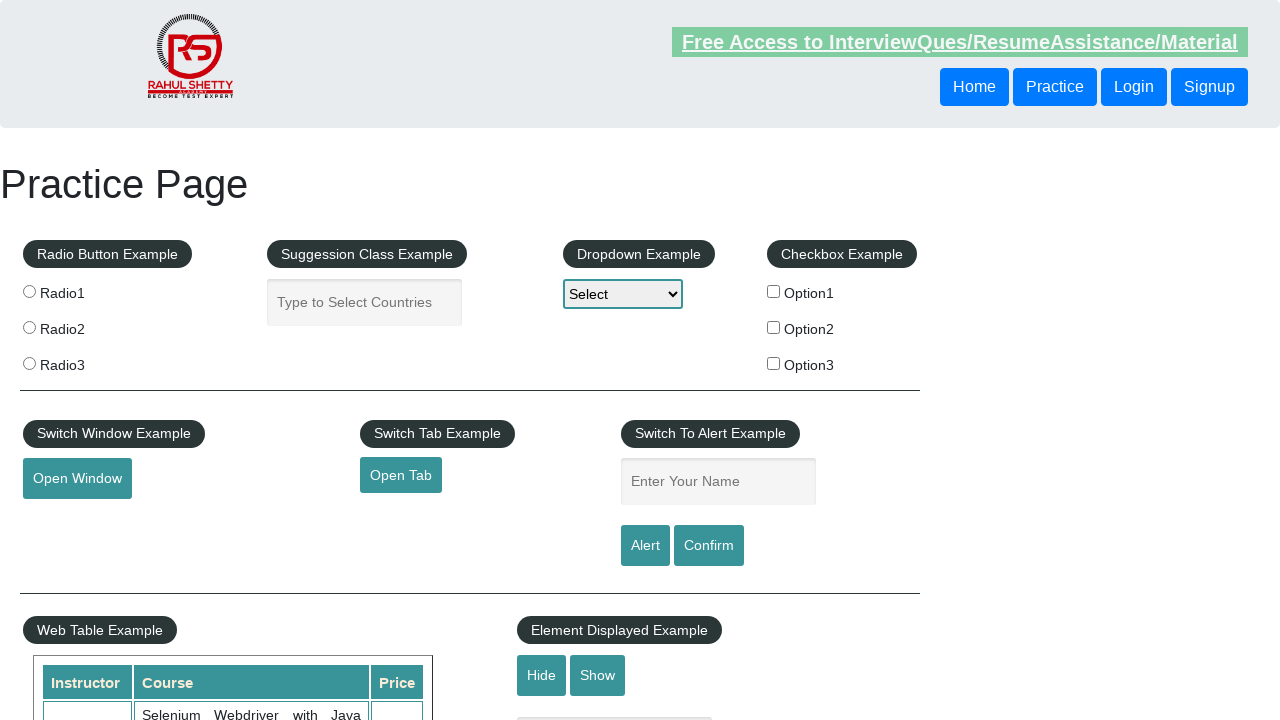